Navigates to Grouse Mountain website and verifies the site-wide alert header element is present on the page

Starting URL: https://www.grousemountain.com/

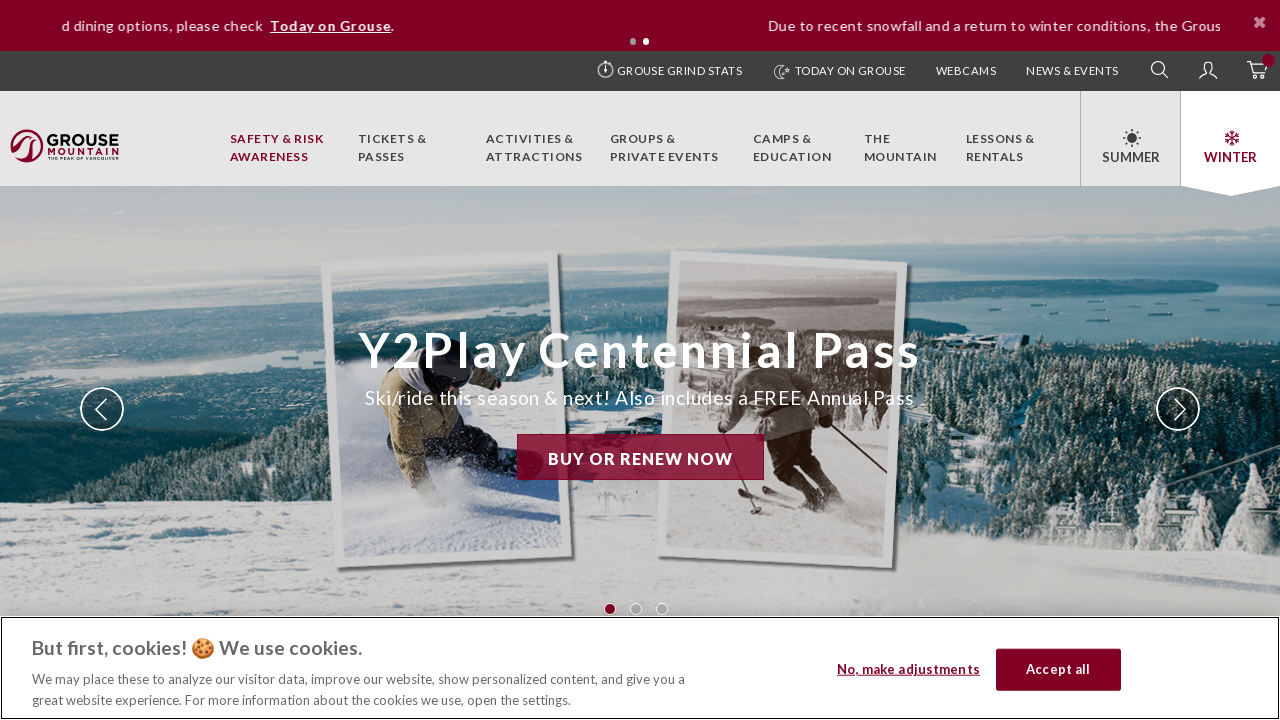

Navigated to Grouse Mountain website
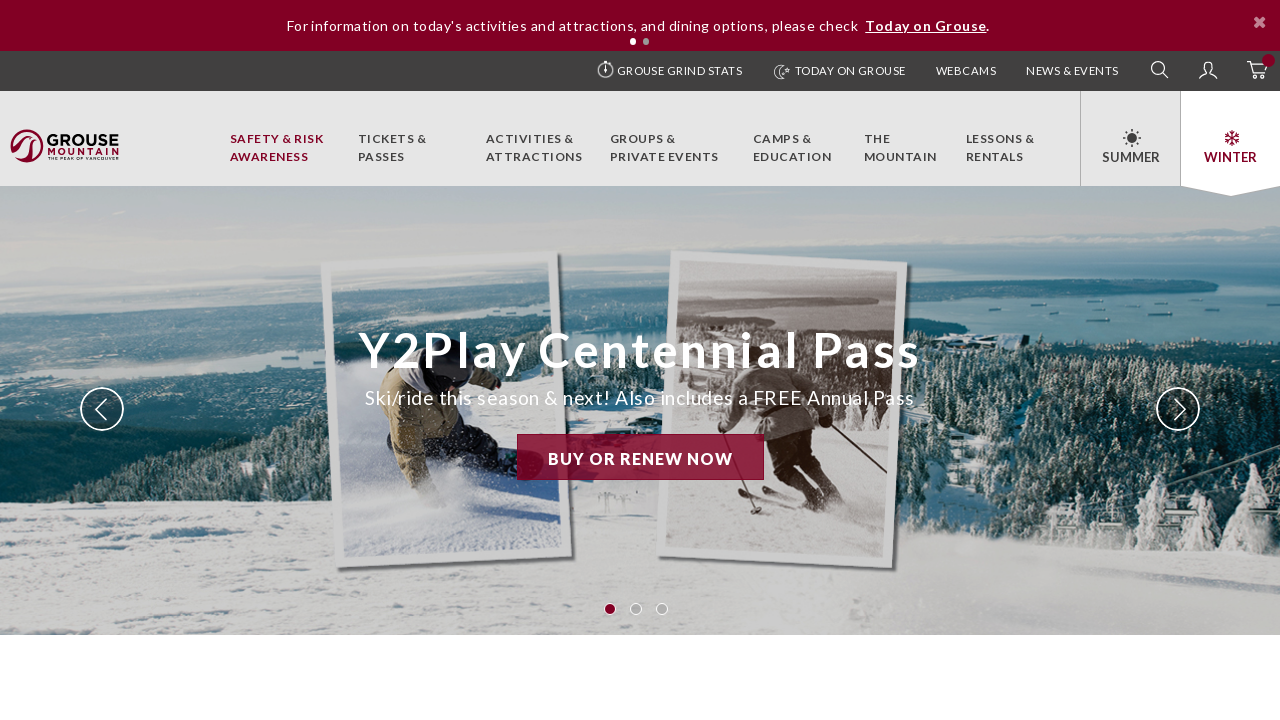

Site-wide alert header element is present and visible on the page
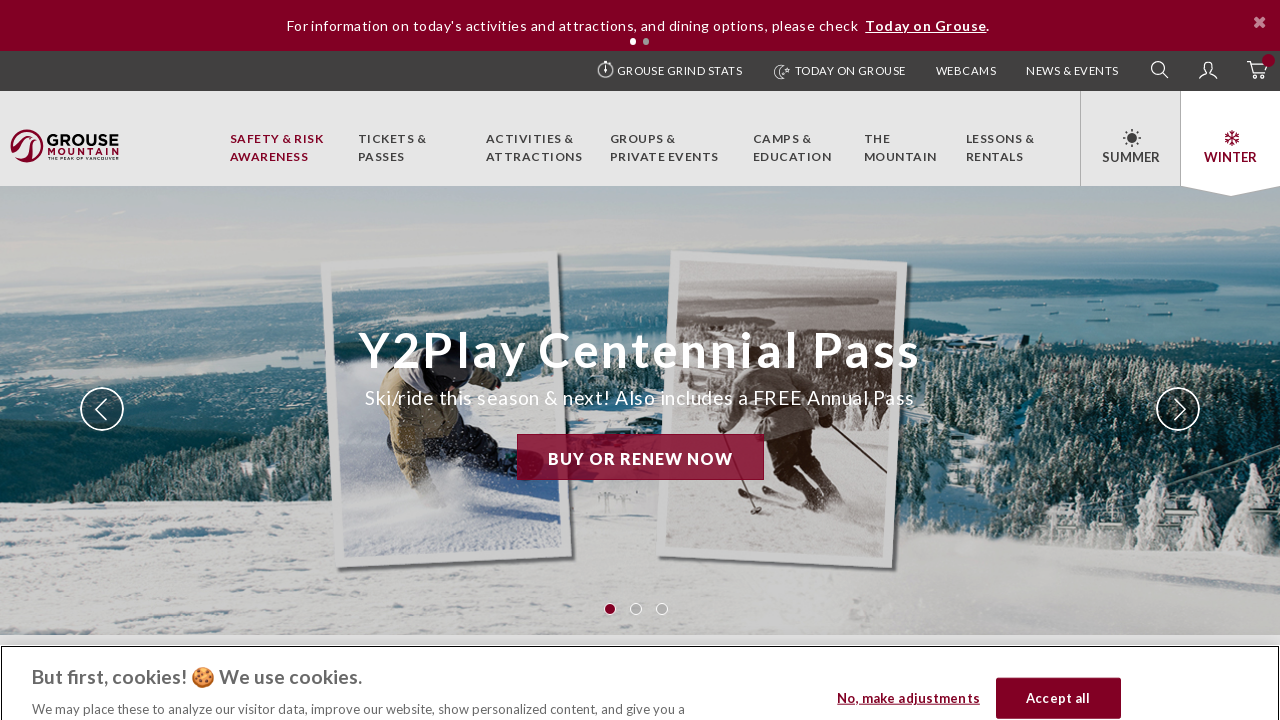

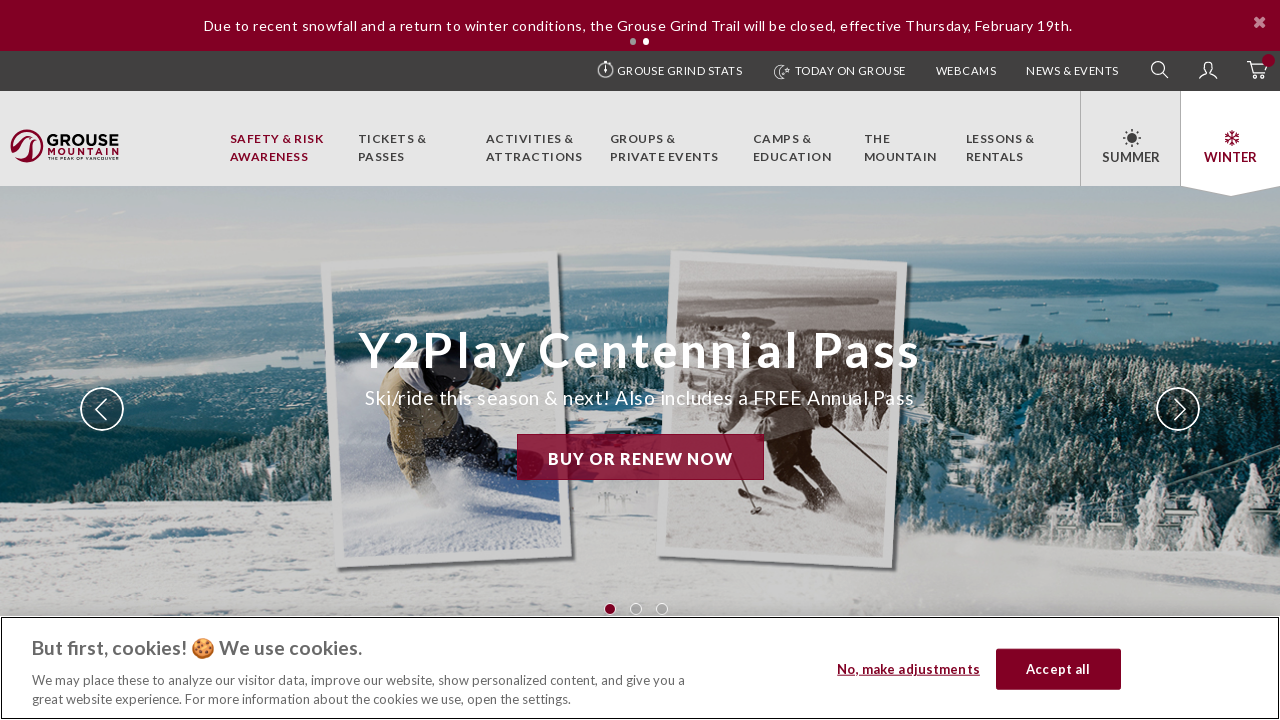